Navigates to the Pardus game website and verifies that the page title contains "Free Browser Game"

Starting URL: https://pardus.at/

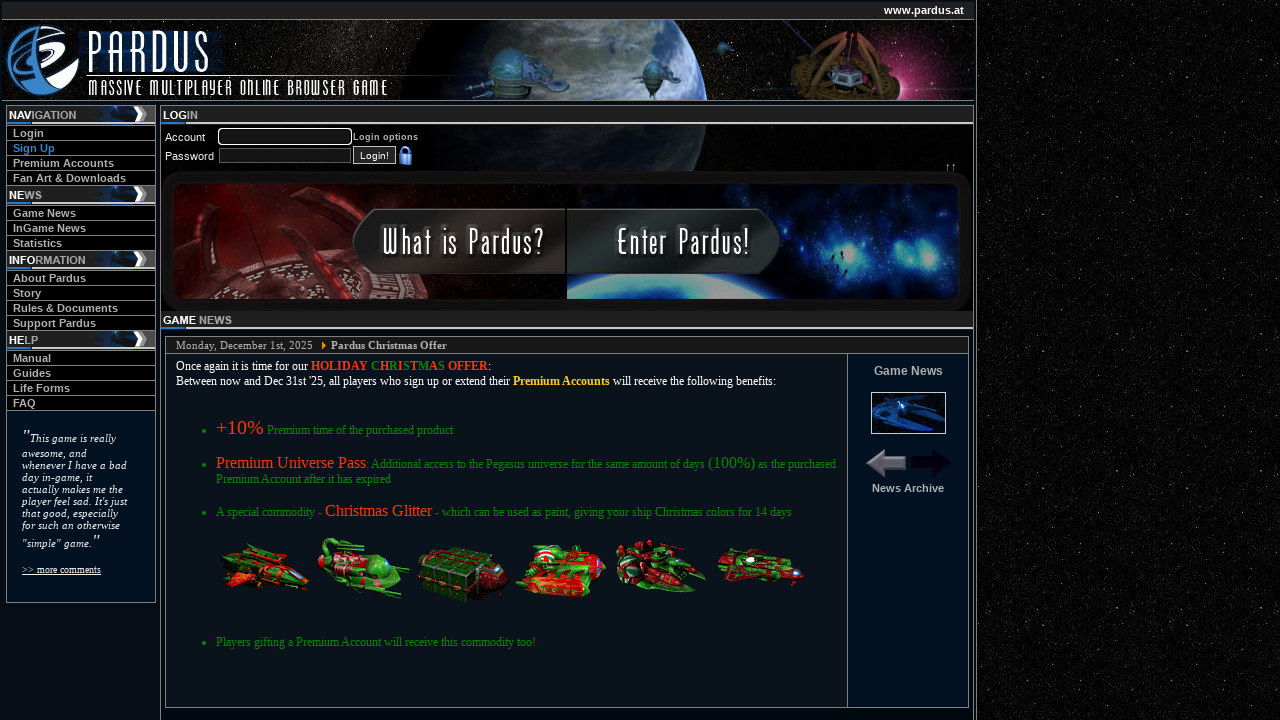

Navigated to Pardus game website at https://pardus.at/
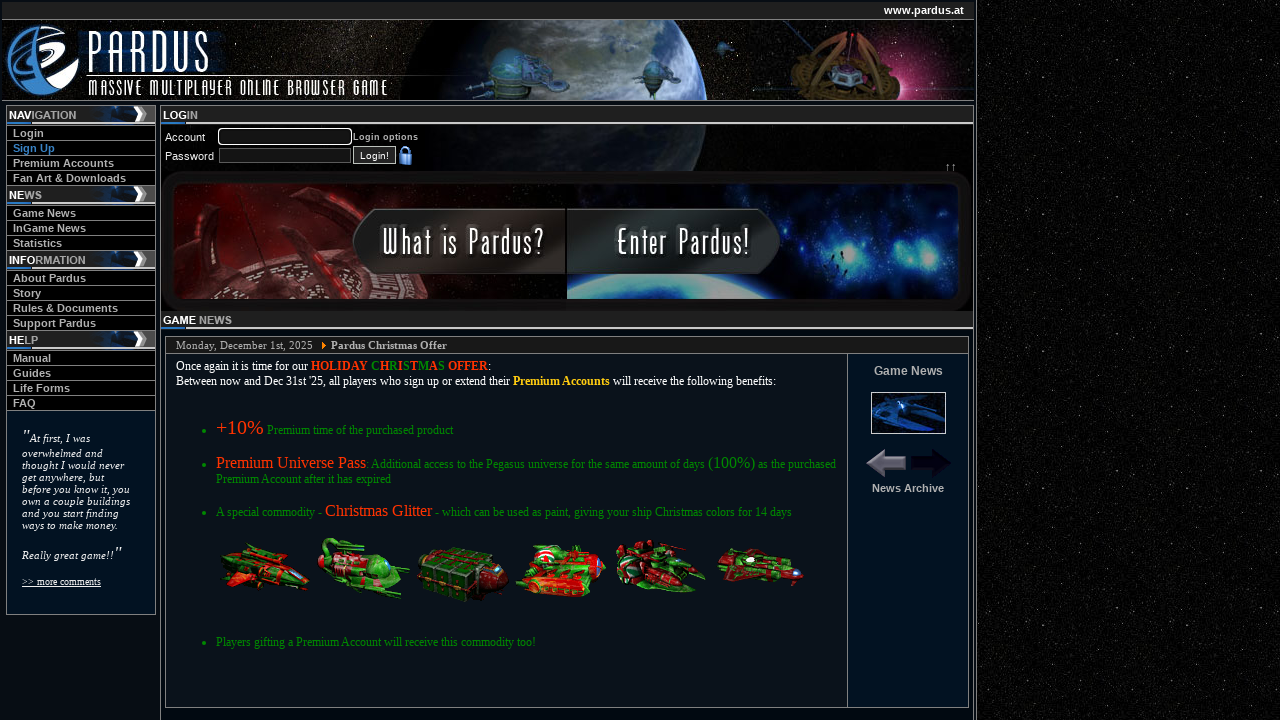

Verified that page title contains 'Free Browser Game'
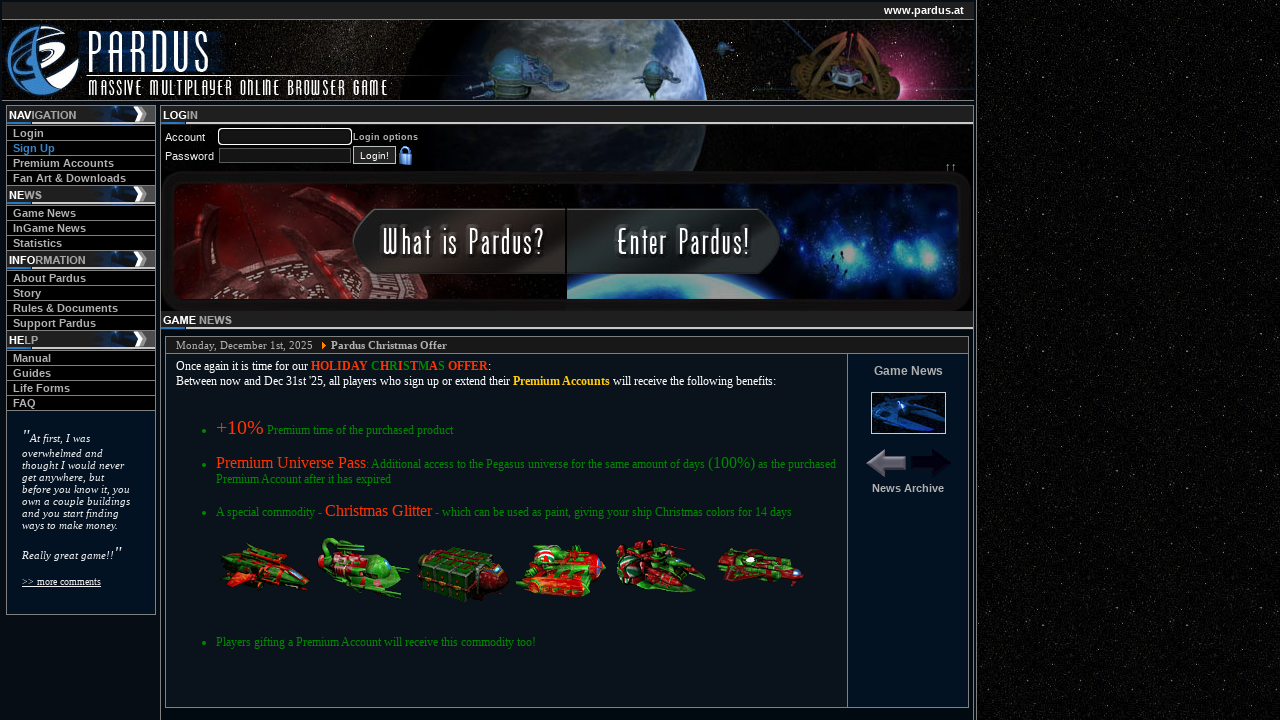

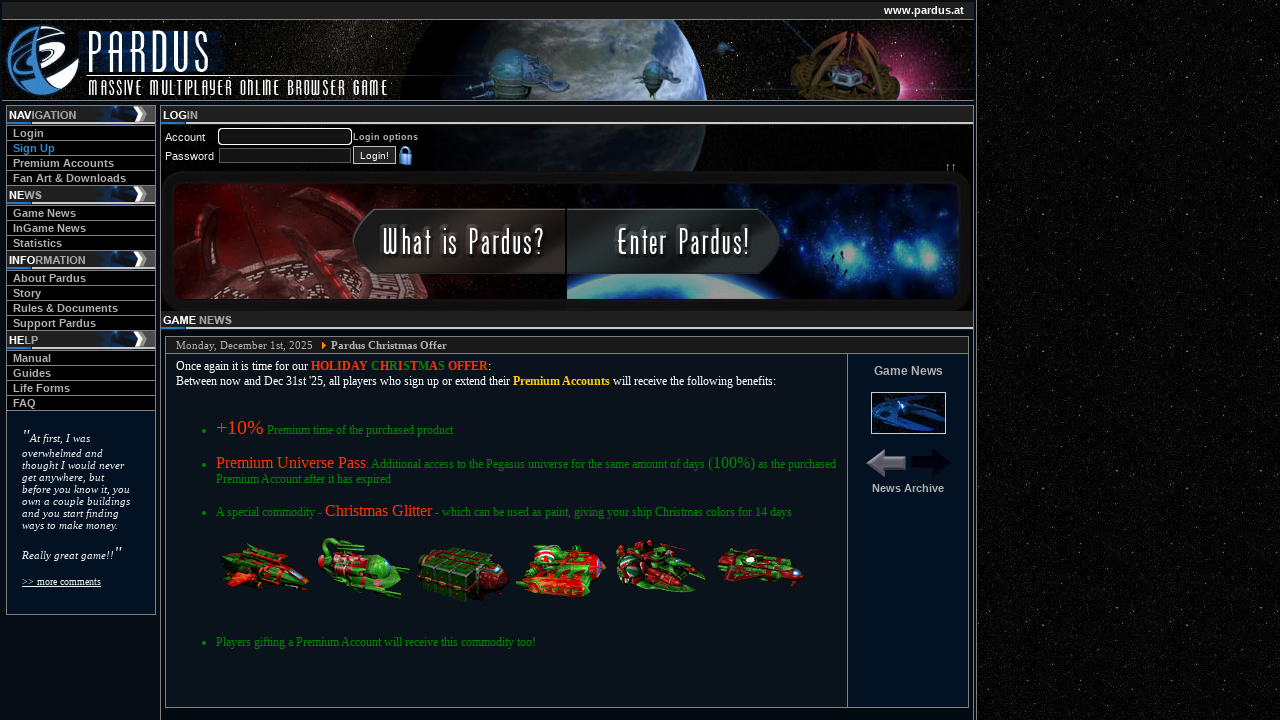